Tests the UCLA Schedule of Classes interface by selecting a term (Spring 2025), choosing a subject from the dropdown, clicking the search button, and expanding all course listings to view details.

Starting URL: https://sa.ucla.edu/ro/public/soc

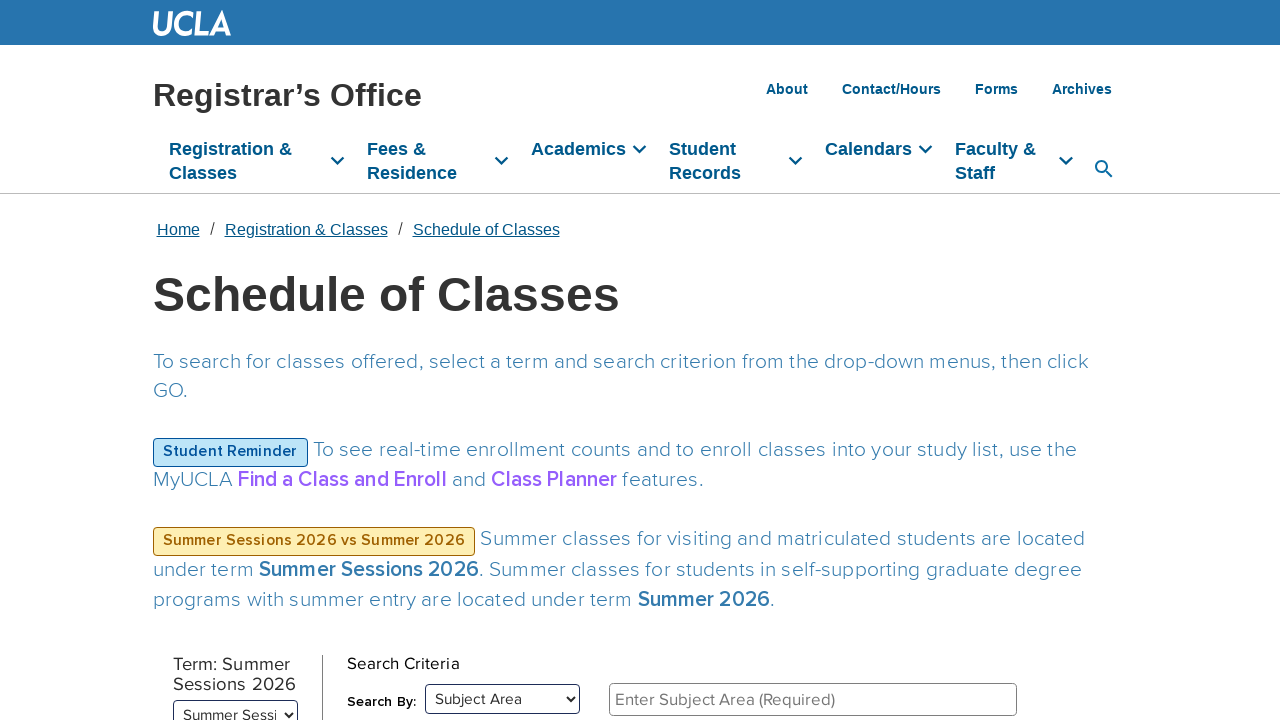

Waited for UCLA Schedule of Classes app to load
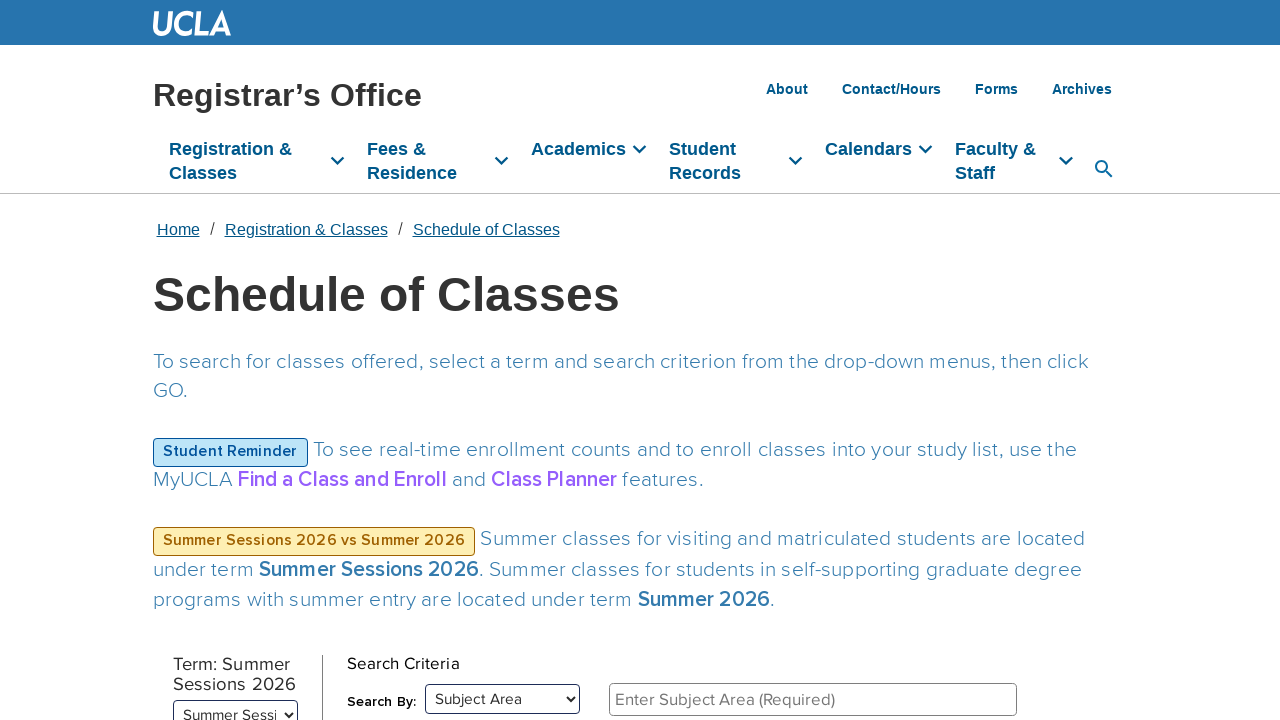

Selected Spring 2025 term from dropdown
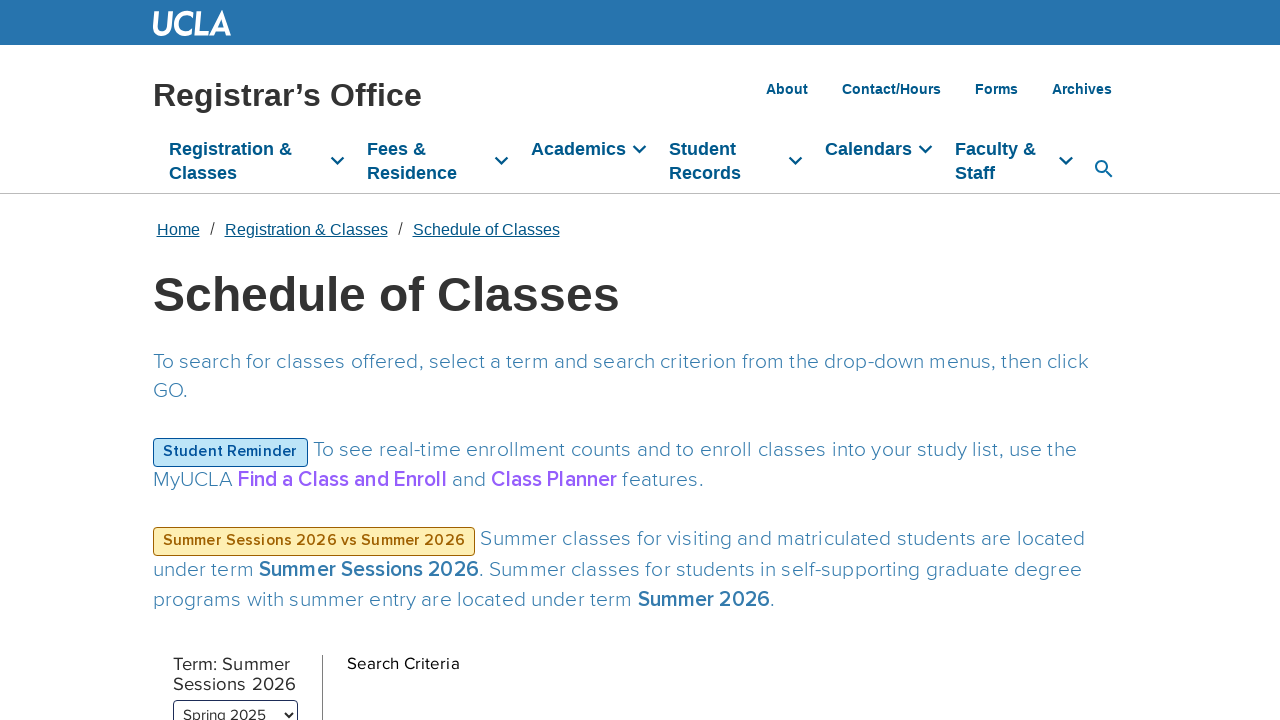

Subject dropdown appeared and became available
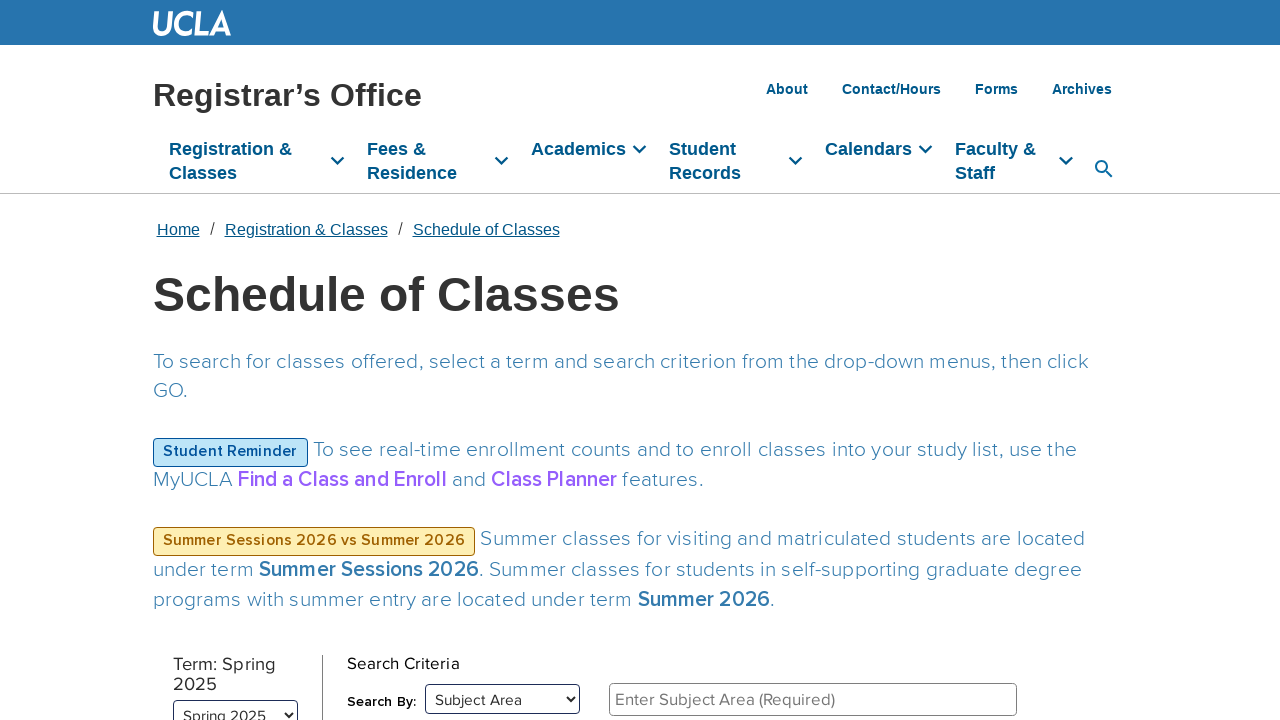

Clicked on subject dropdown to open menu
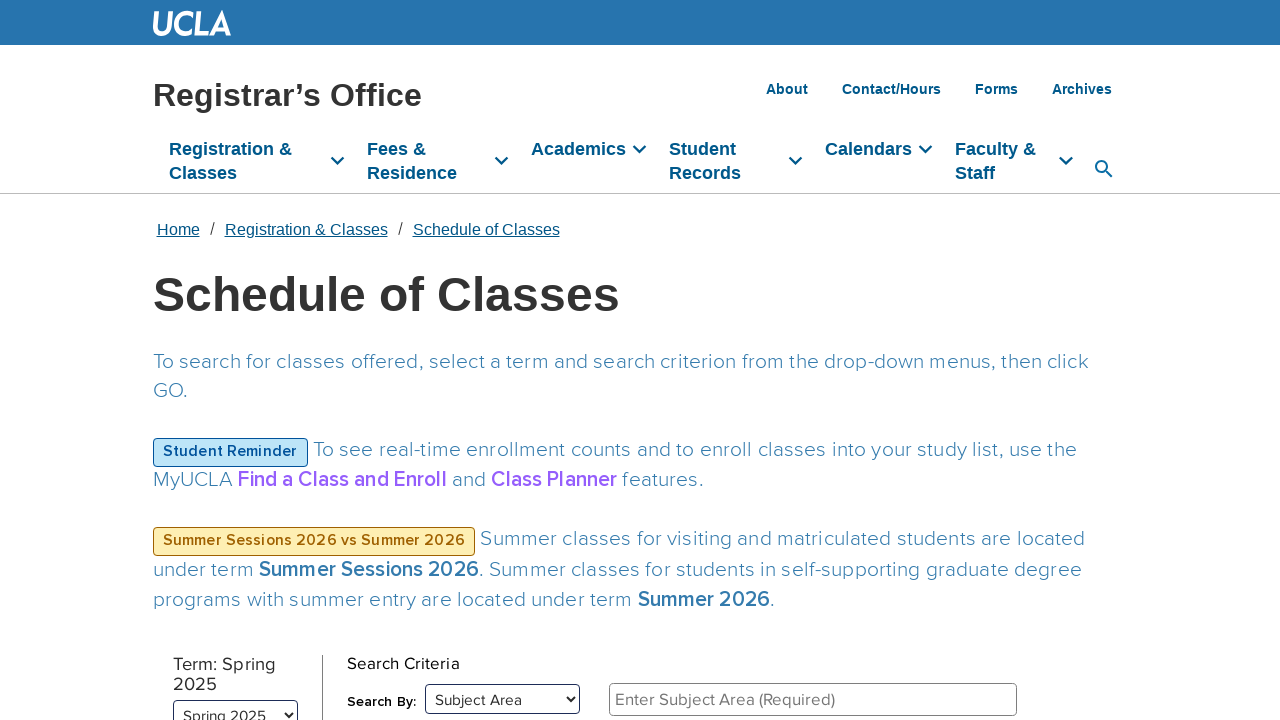

Subject dropdown menu populated with available subjects
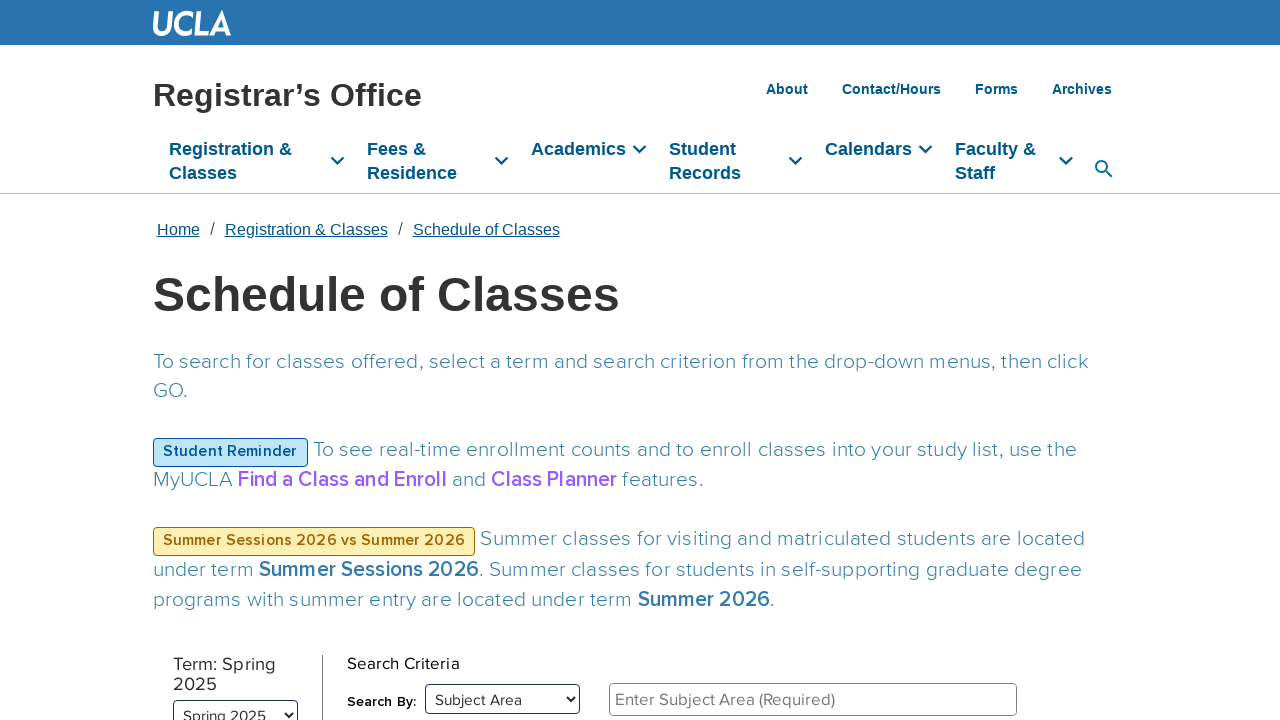

Selected first subject from dropdown menu
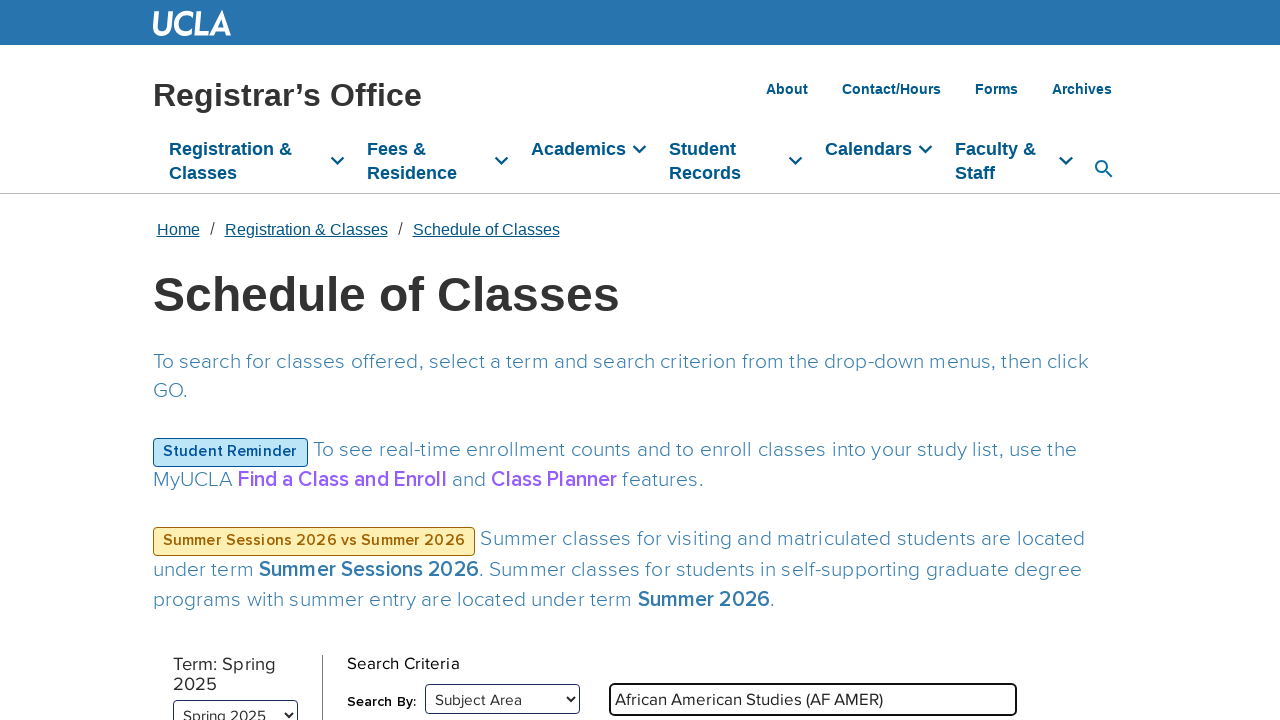

Clicked the Go button to search for courses
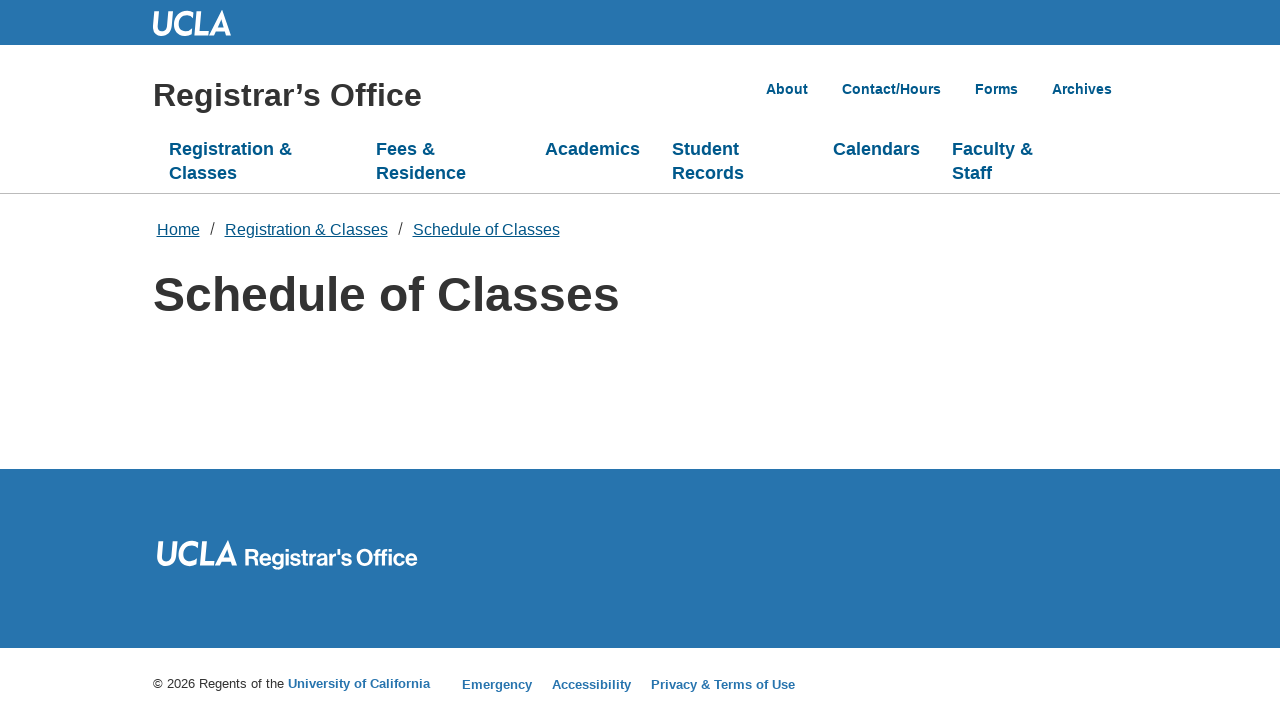

Search results page loaded with course listings
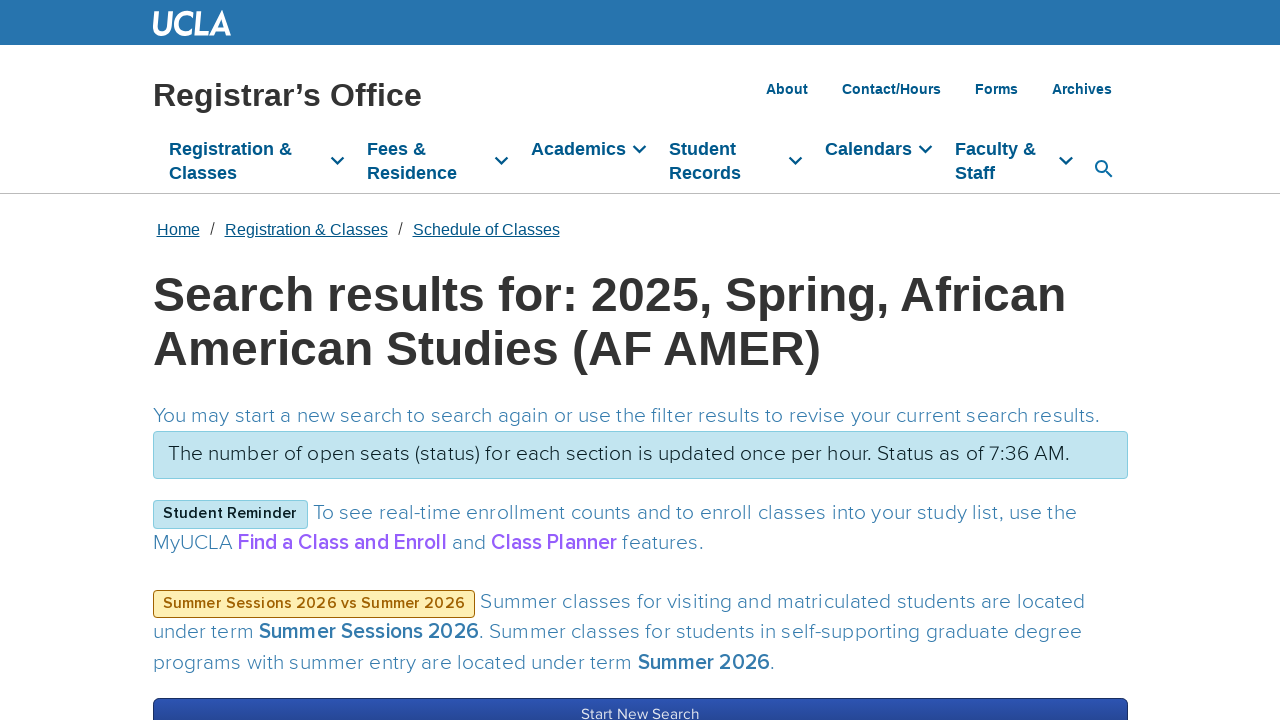

Clicked expand all button to show course details
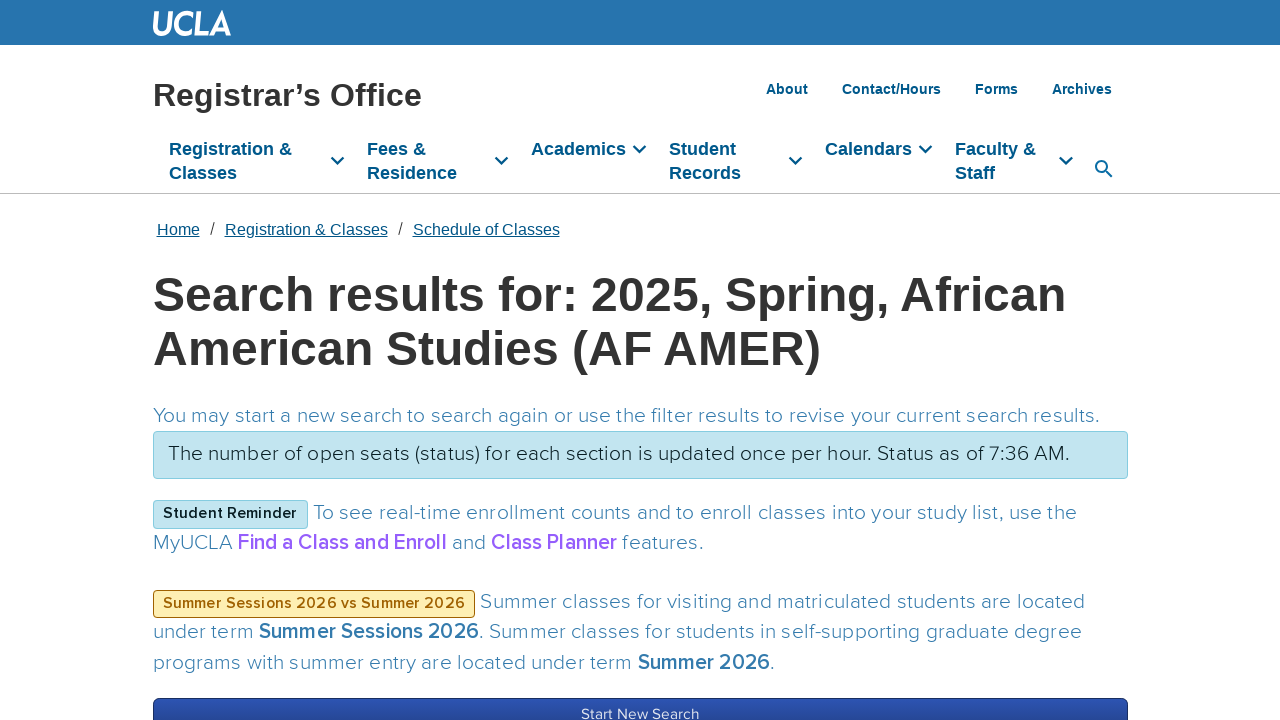

All course listings expanded to display full details
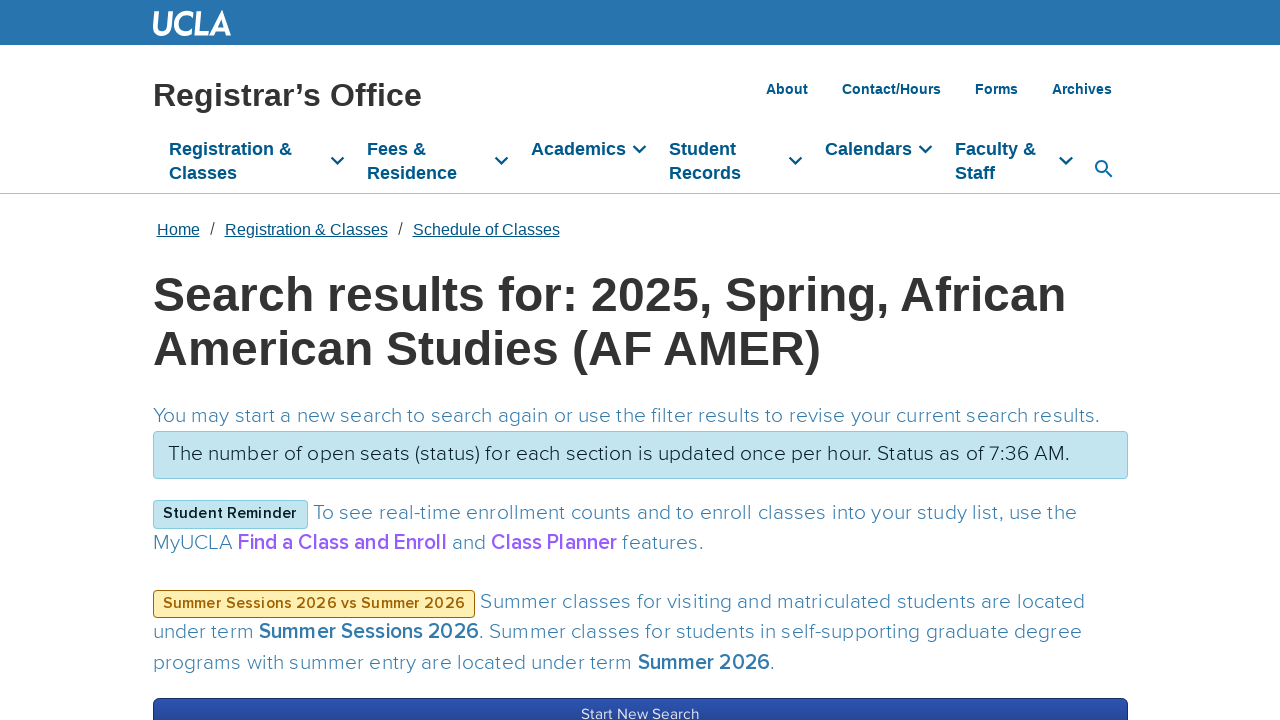

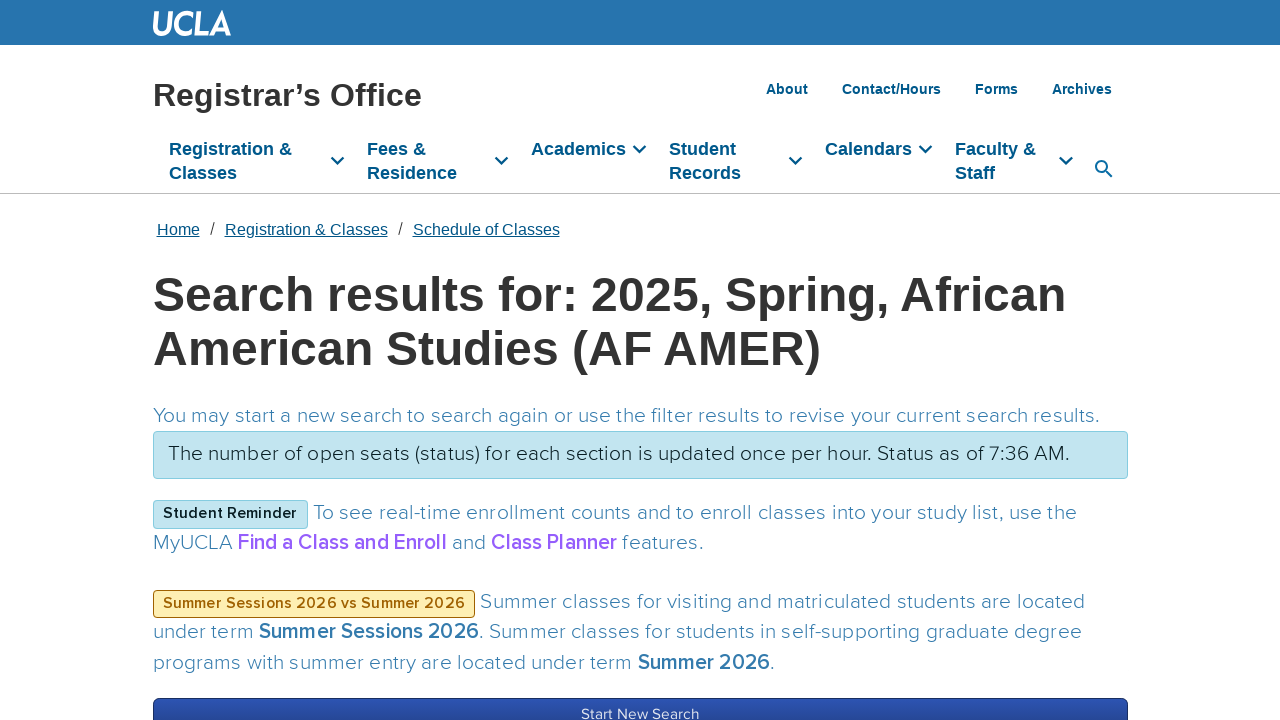